Tests that an "Editar" (Edit) button is displayed for each person in the list

Starting URL: https://tc-1-final-parte1.vercel.app/tabelaCadastro.html

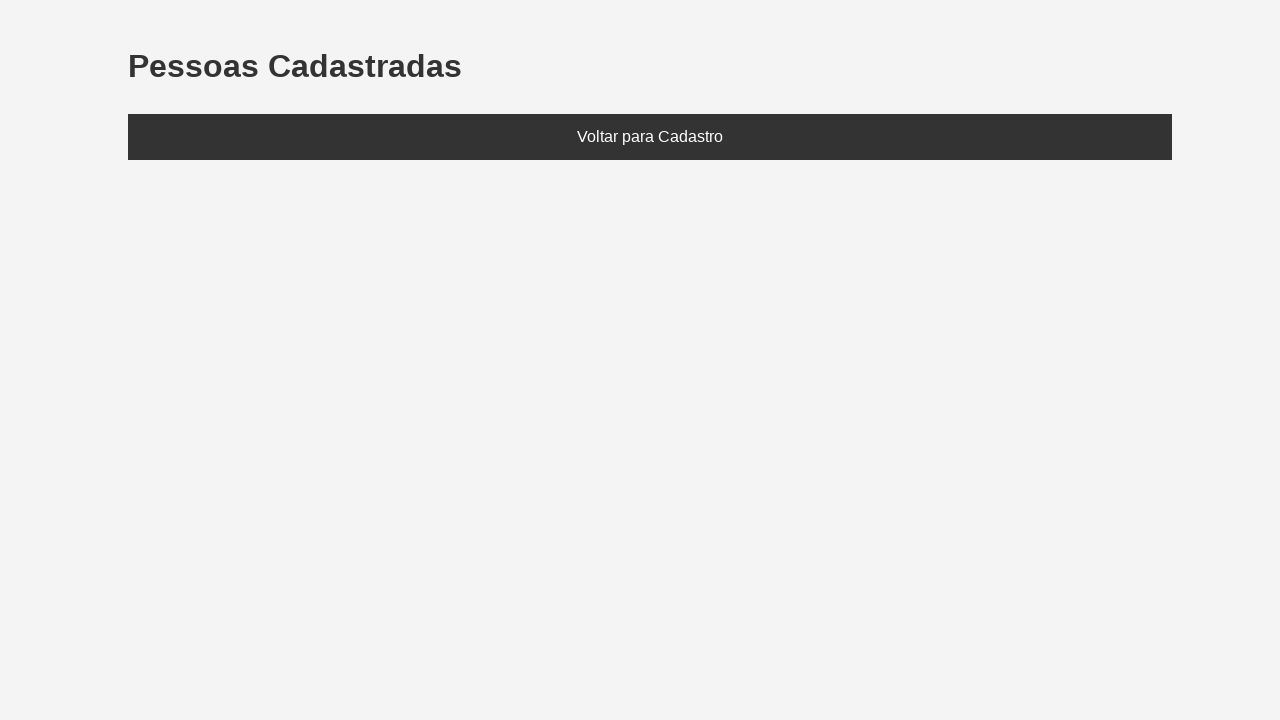

Set localStorage with two people: Marcio (25) and Mariana (30)
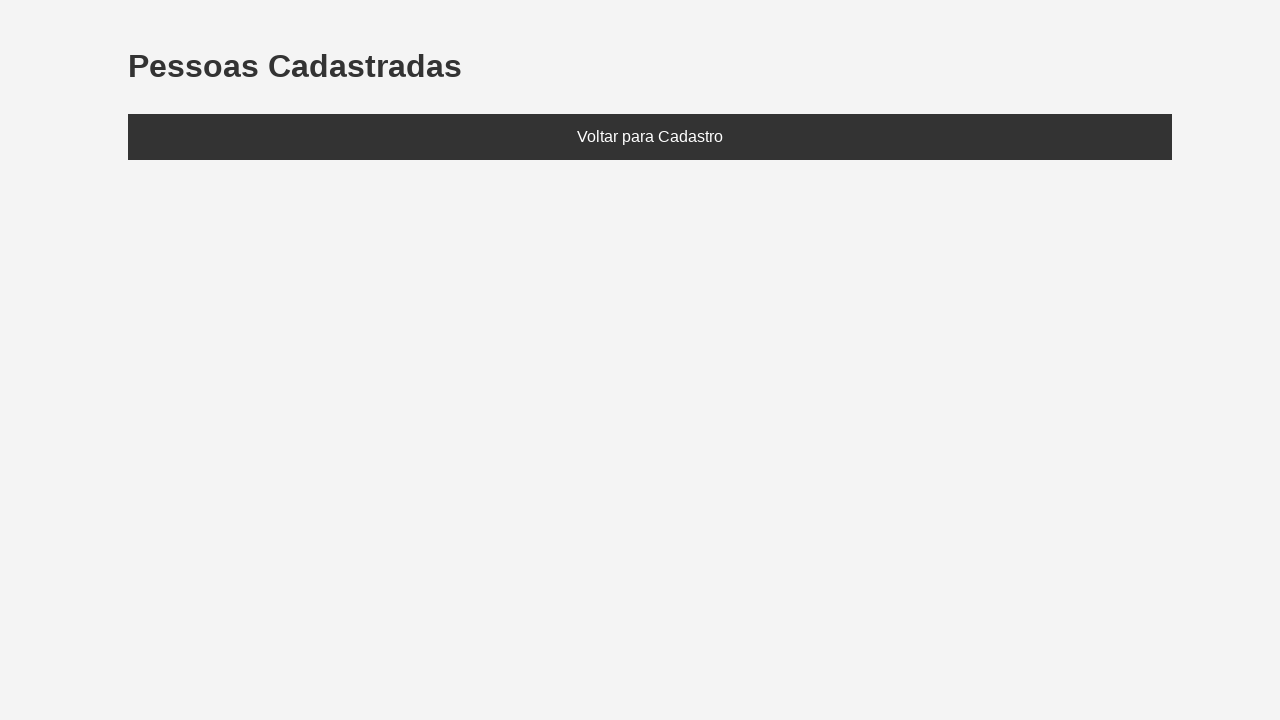

Reloaded page to load data from localStorage
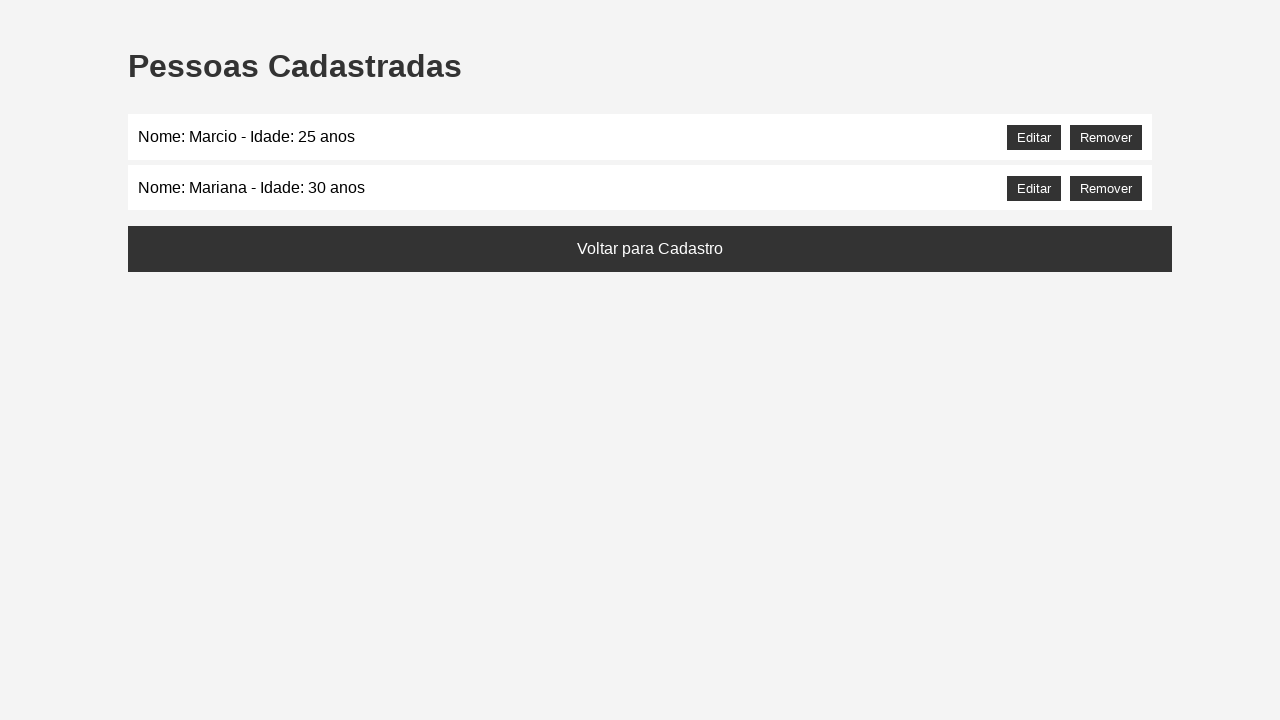

Located all 'Editar' buttons on the page
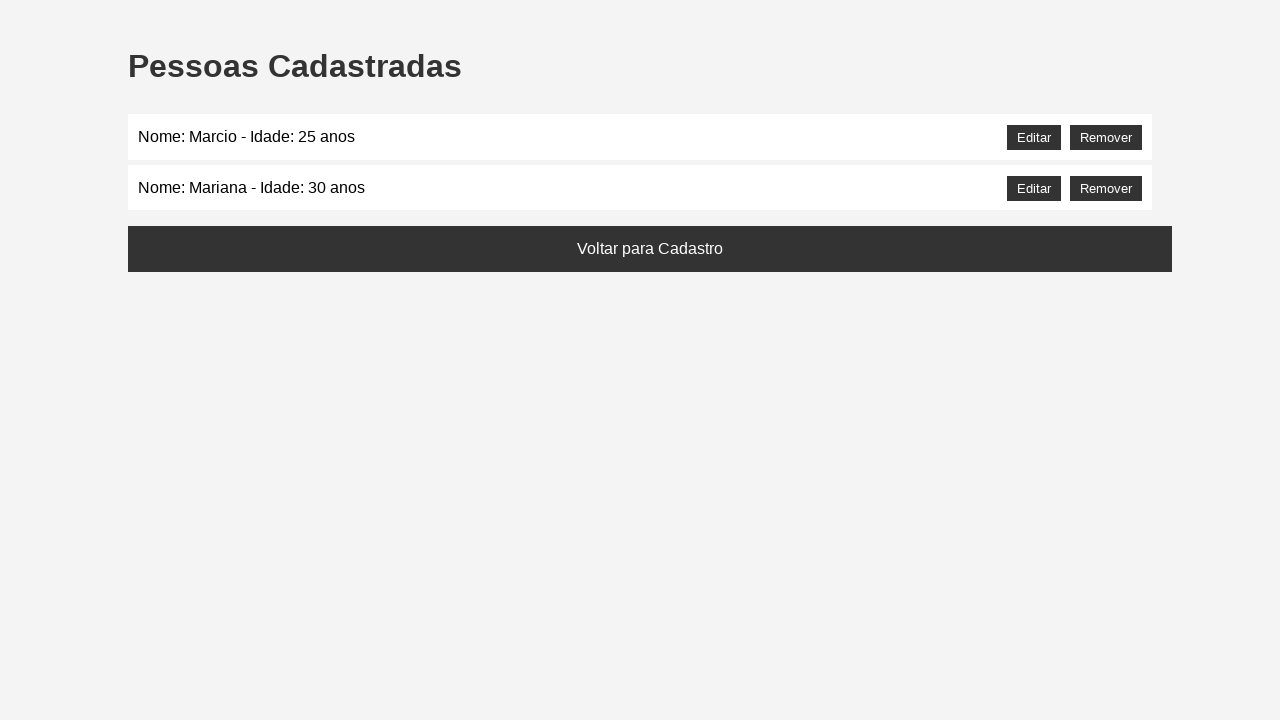

Verified that exactly 2 'Editar' buttons are displayed (one for each person)
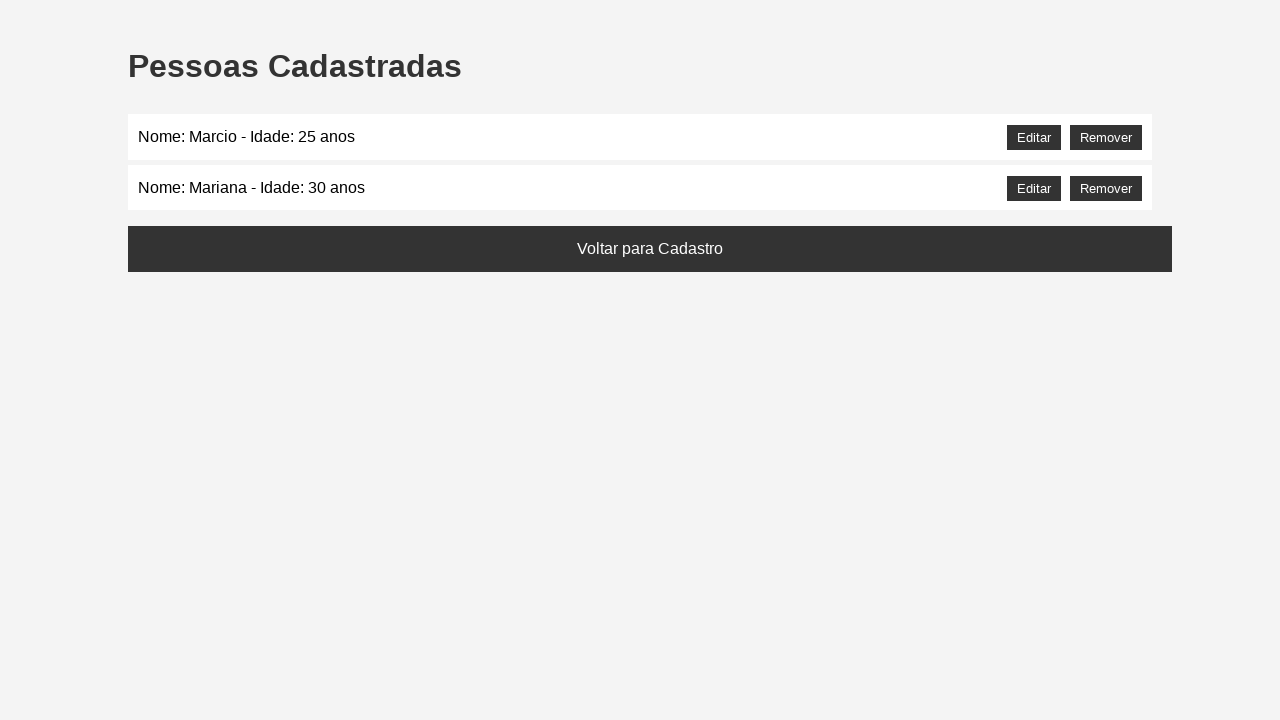

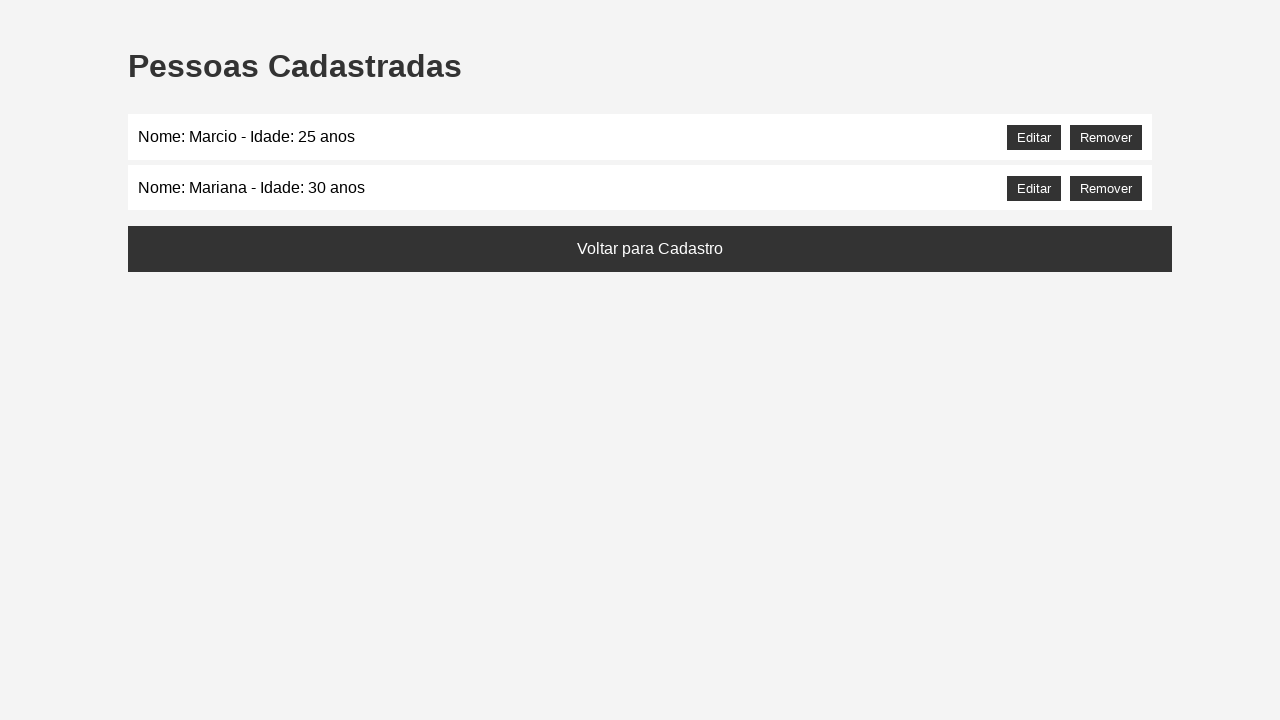